Tests entering a GitHub username in an input field and submitting by pressing Enter to search for repositories

Starting URL: https://letcode.in/elements

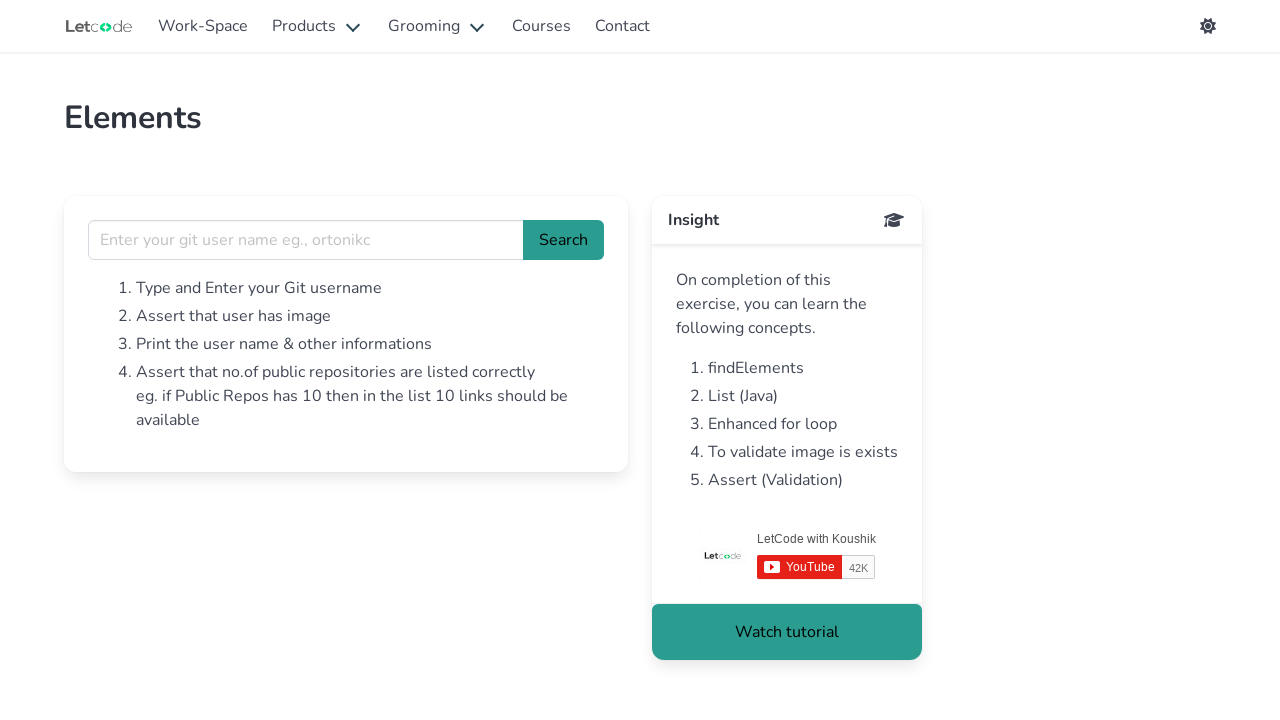

Filled username input field with 'ortonikc' on input[name='username']
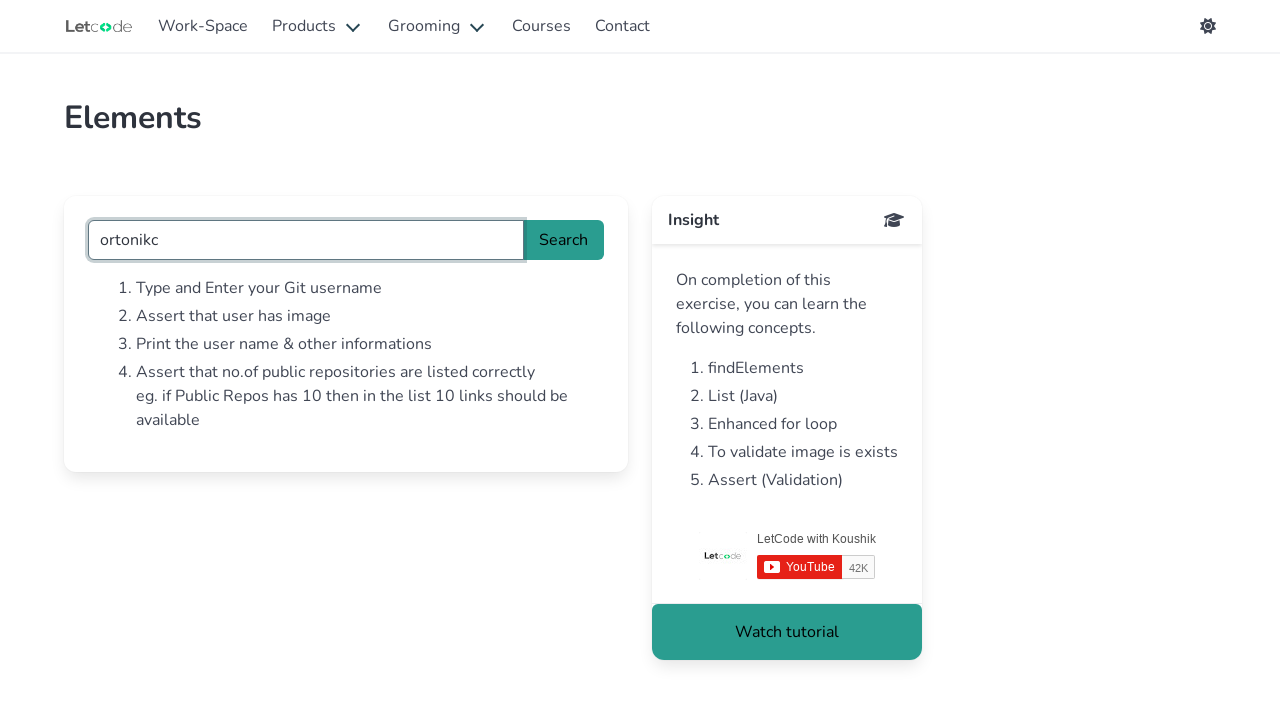

Pressed Enter to search for repositories on input[name='username']
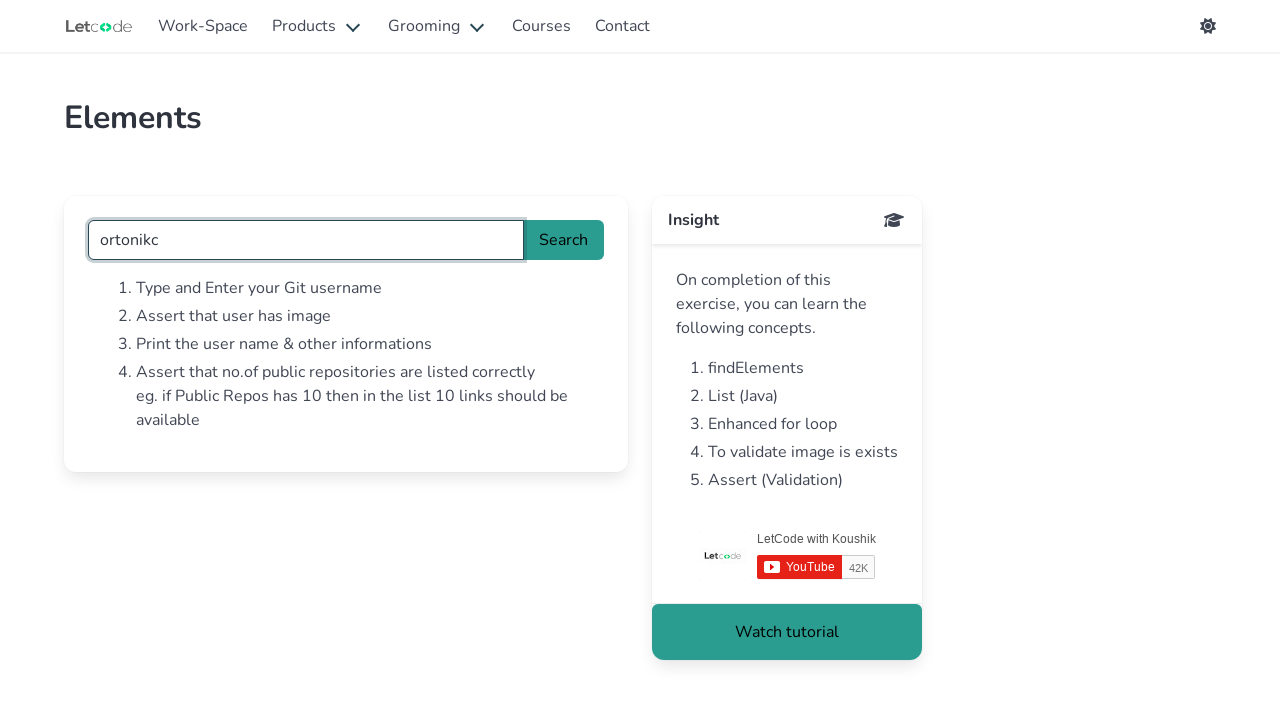

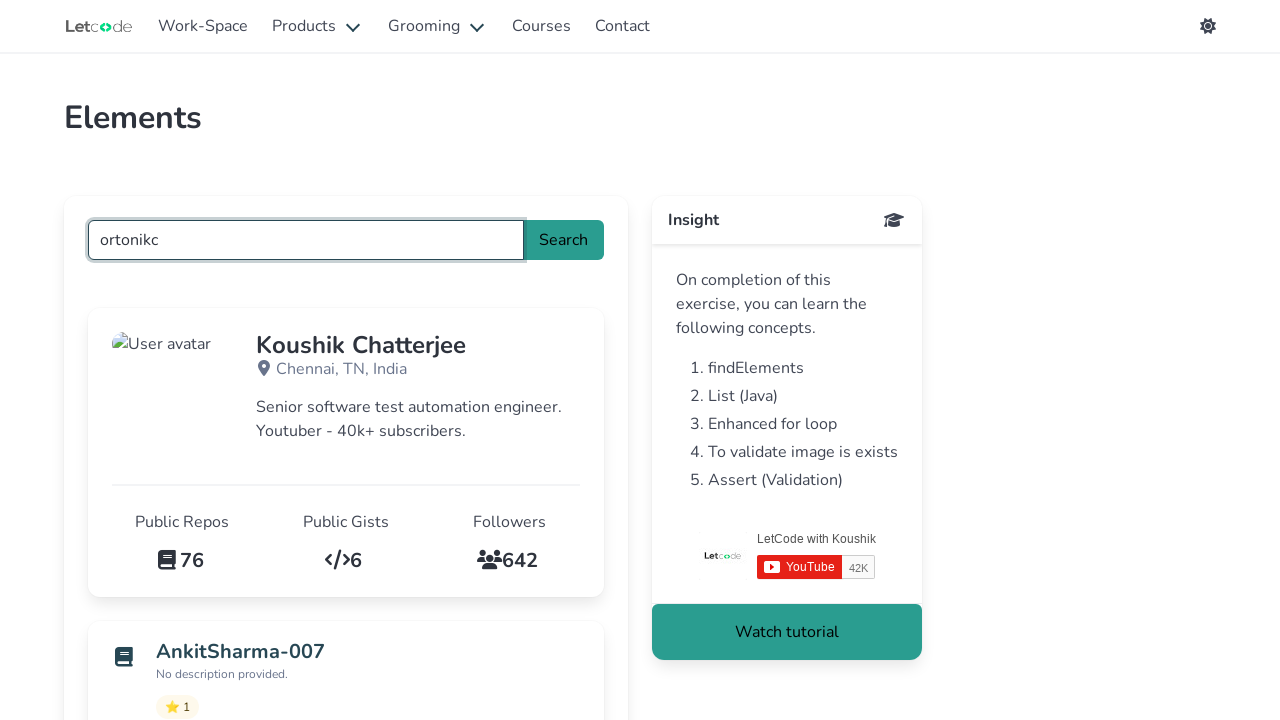